Validates that the SEER logo subtitle element is displayed on the BAPS Satsang Exams homepage

Starting URL: https://www.bapssatsangexams.org/

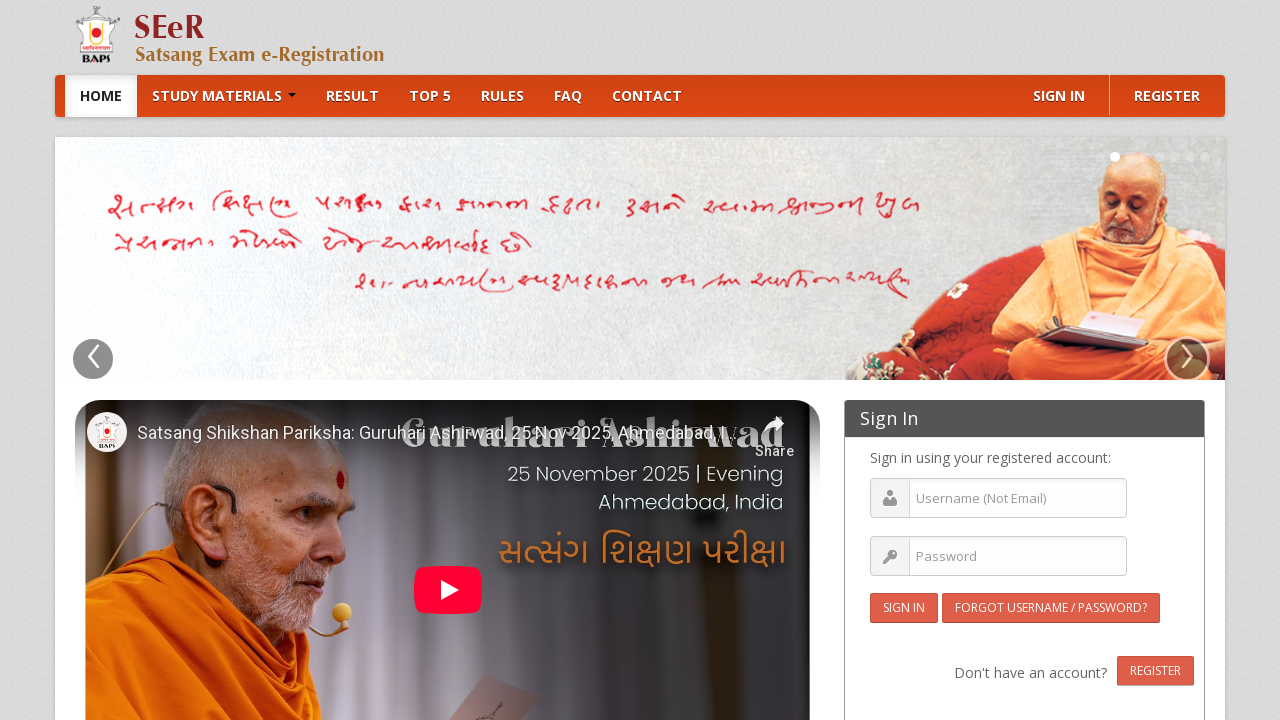

Navigated to BAPS Satsang Exams homepage
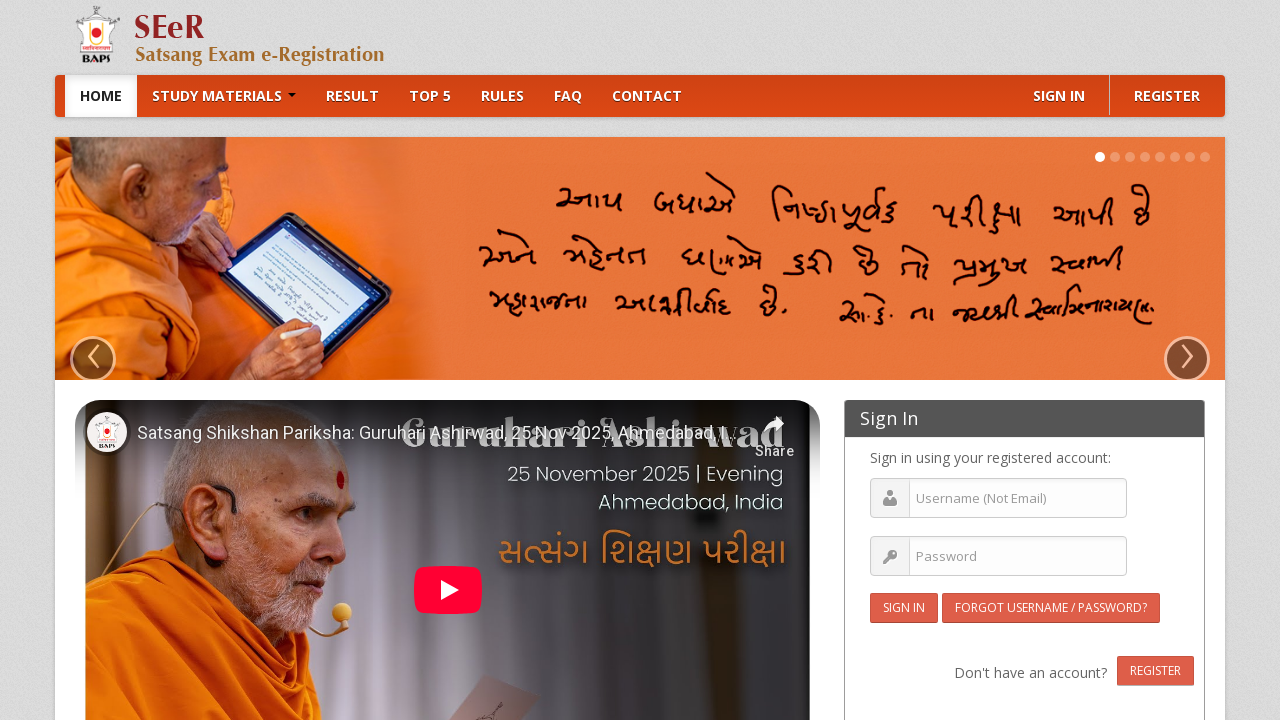

SEER logo subtitle element is now visible
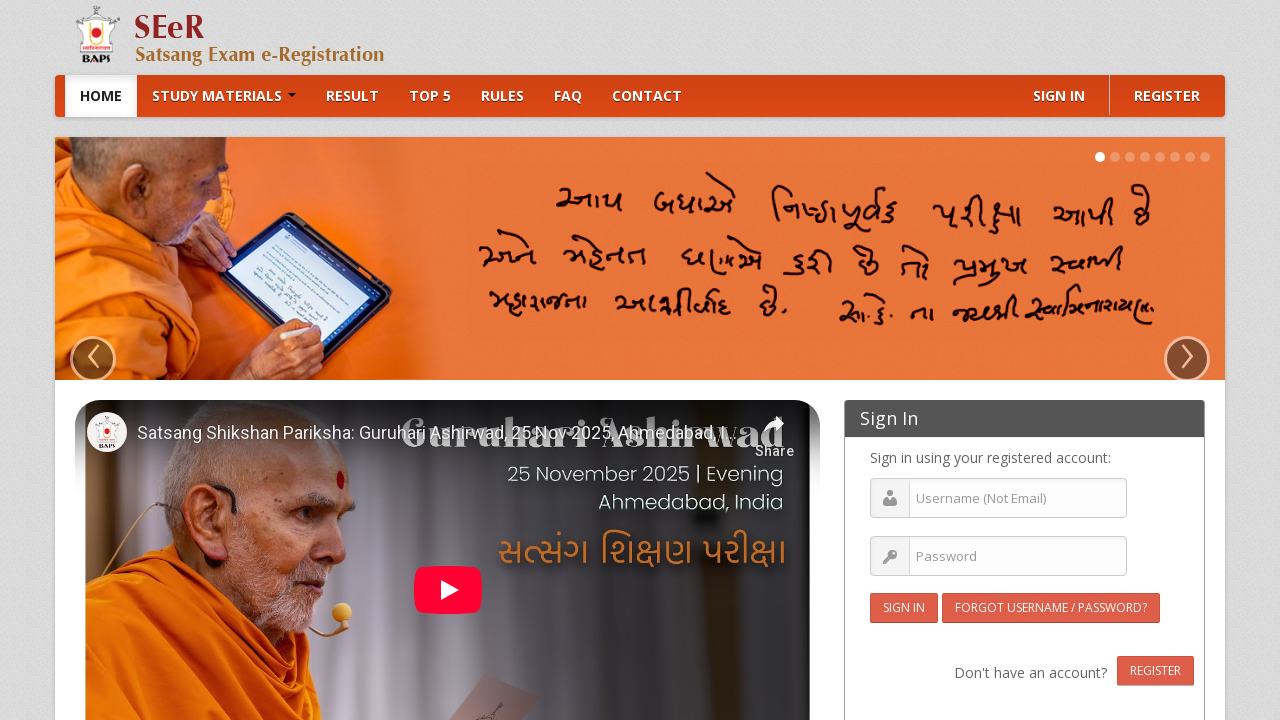

Validated that SEER logo subtitle element is displayed
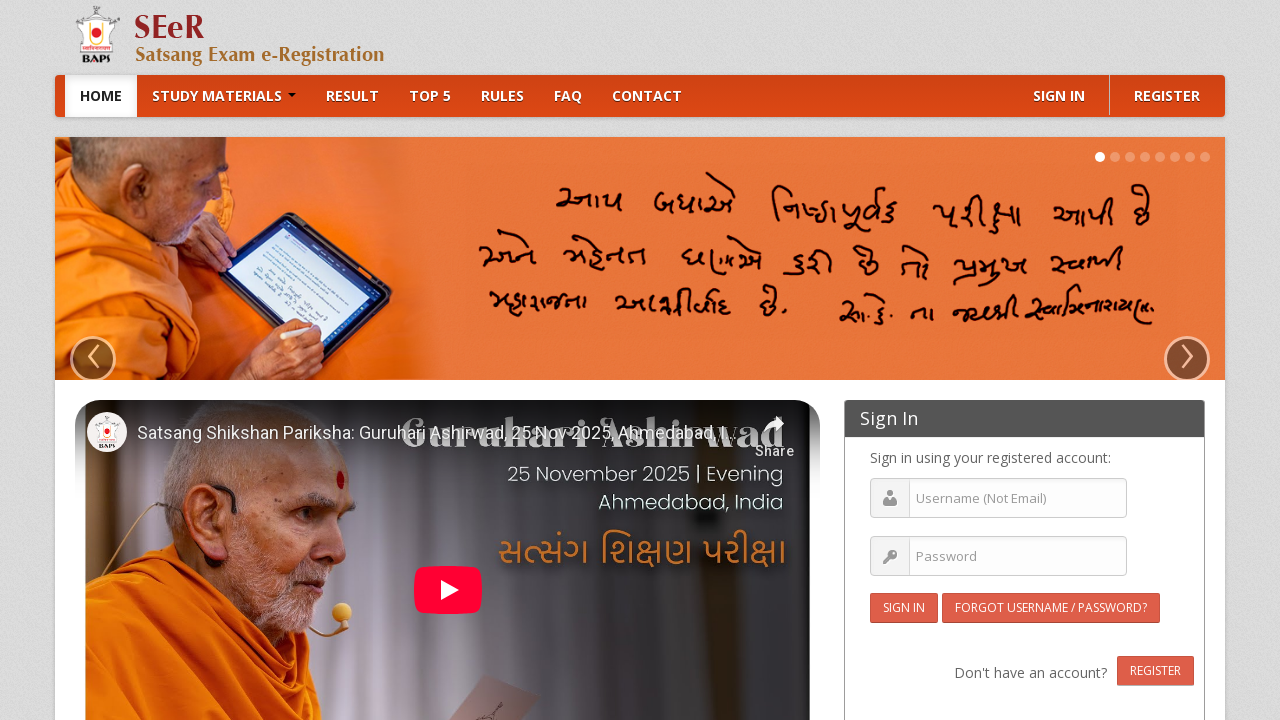

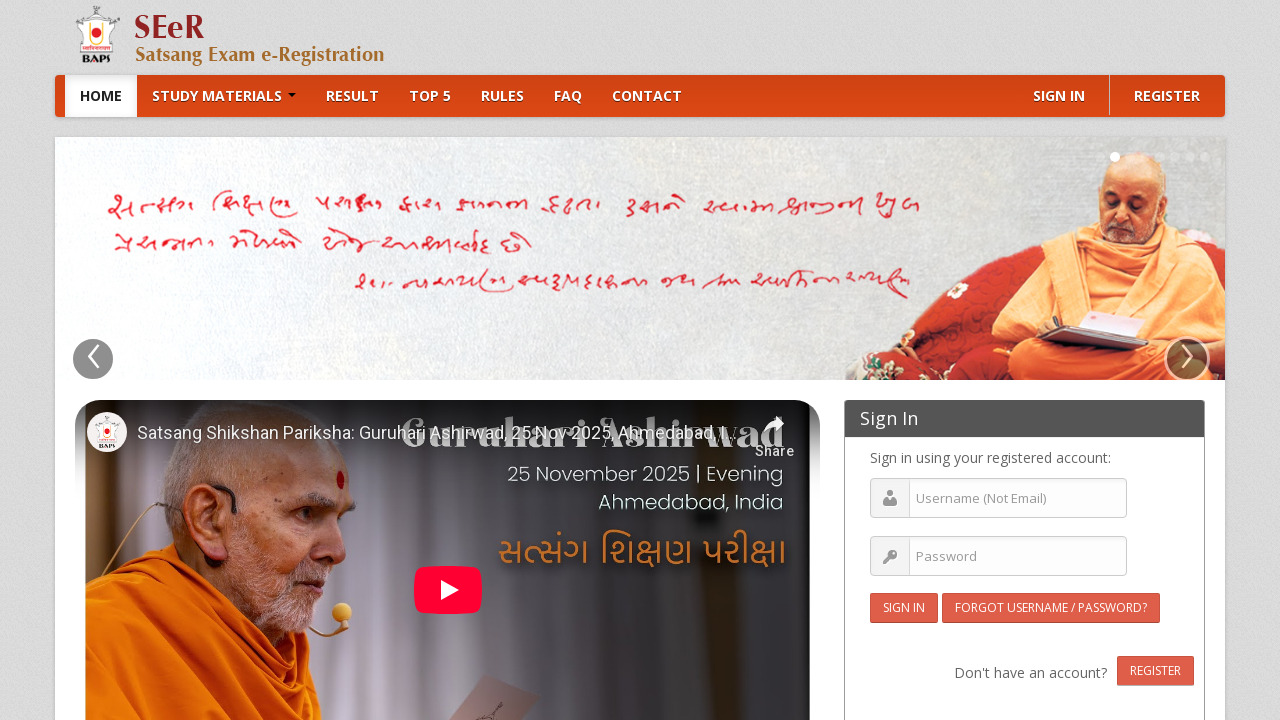